Opens the contact modal and submits a contact message with email, name, and message text.

Starting URL: https://www.demoblaze.com

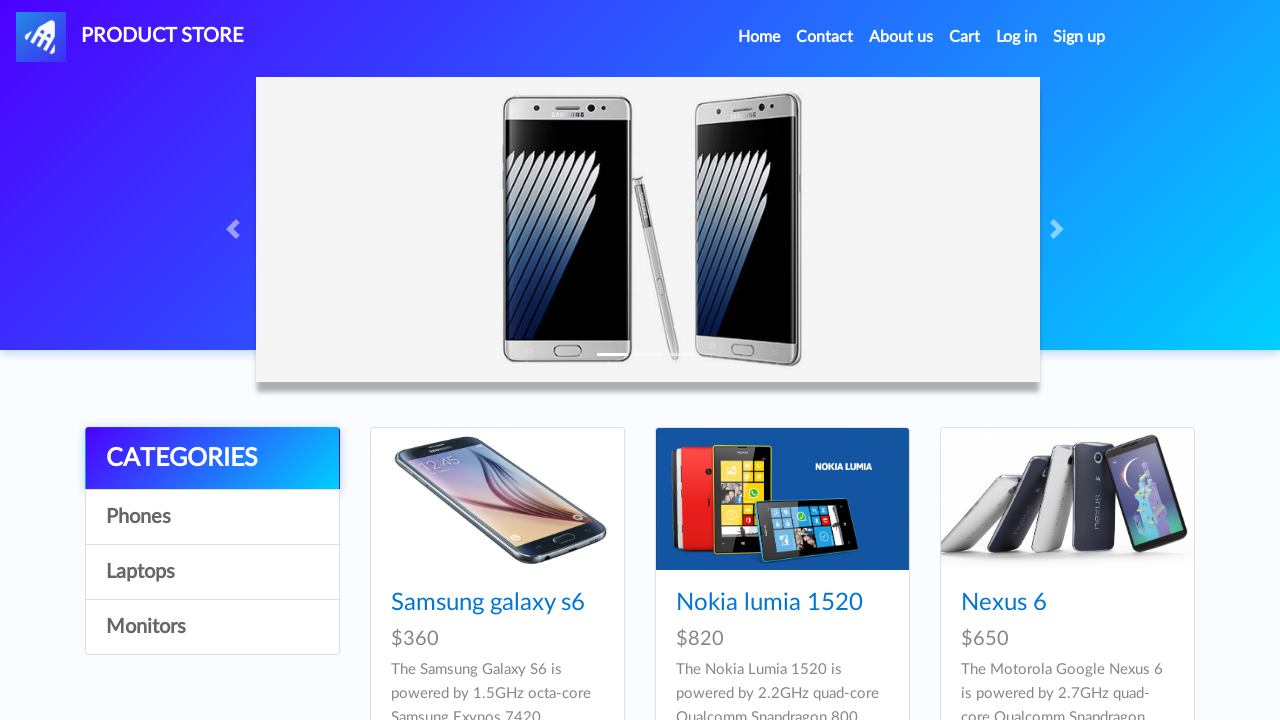

Clicked contact link to open modal at (825, 37) on a[data-target='#exampleModal']
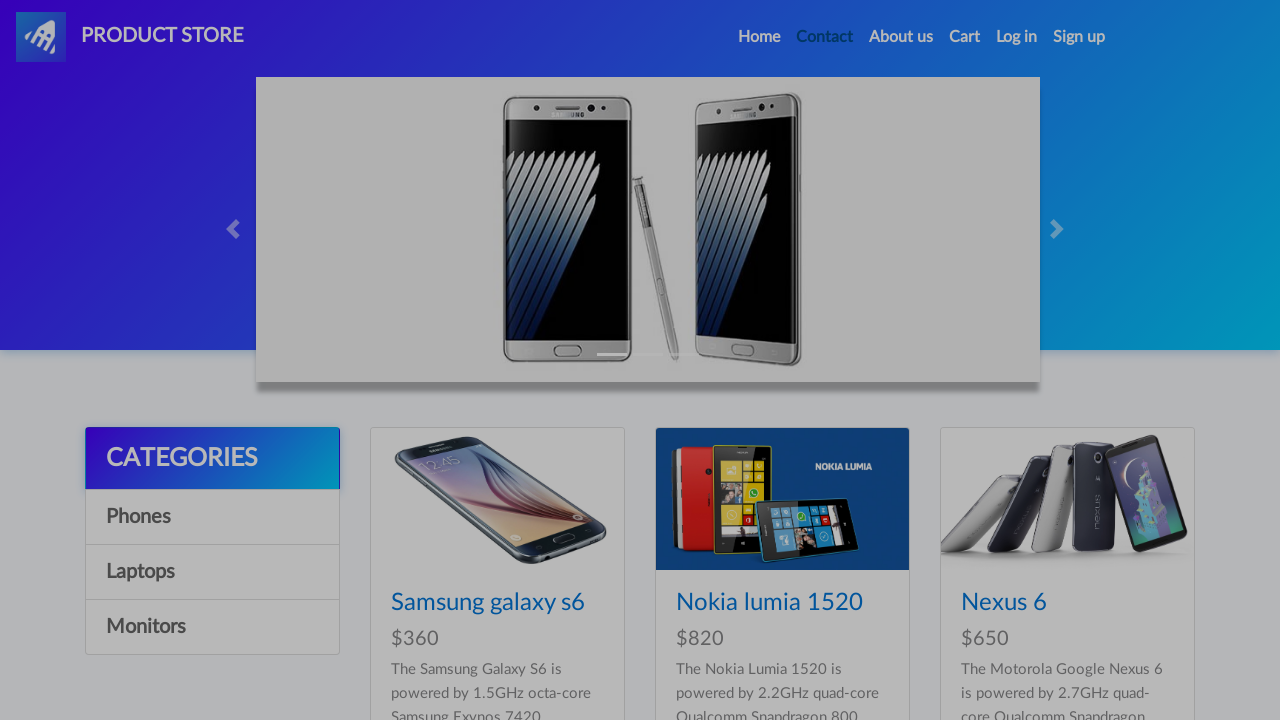

Contact modal appeared and is visible
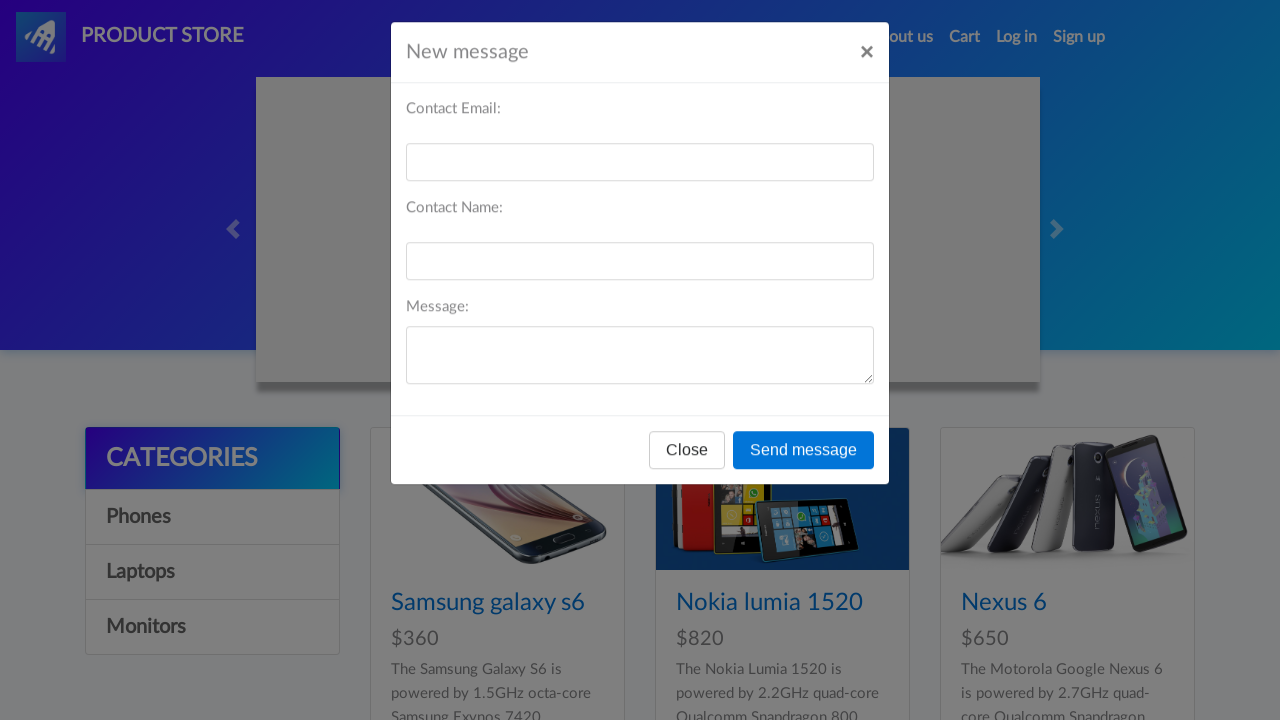

Filled email field with 'testuser42@example.com' on #recipient-email
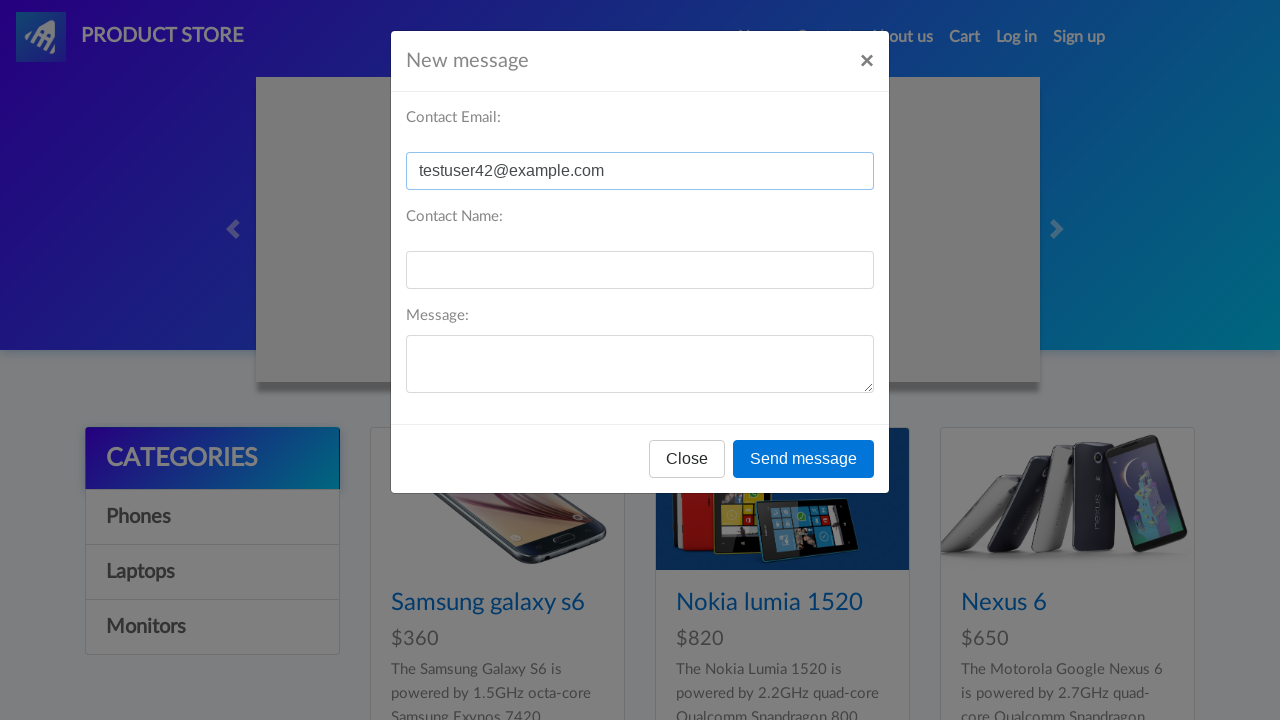

Filled name field with 'John Tester' on #recipient-name
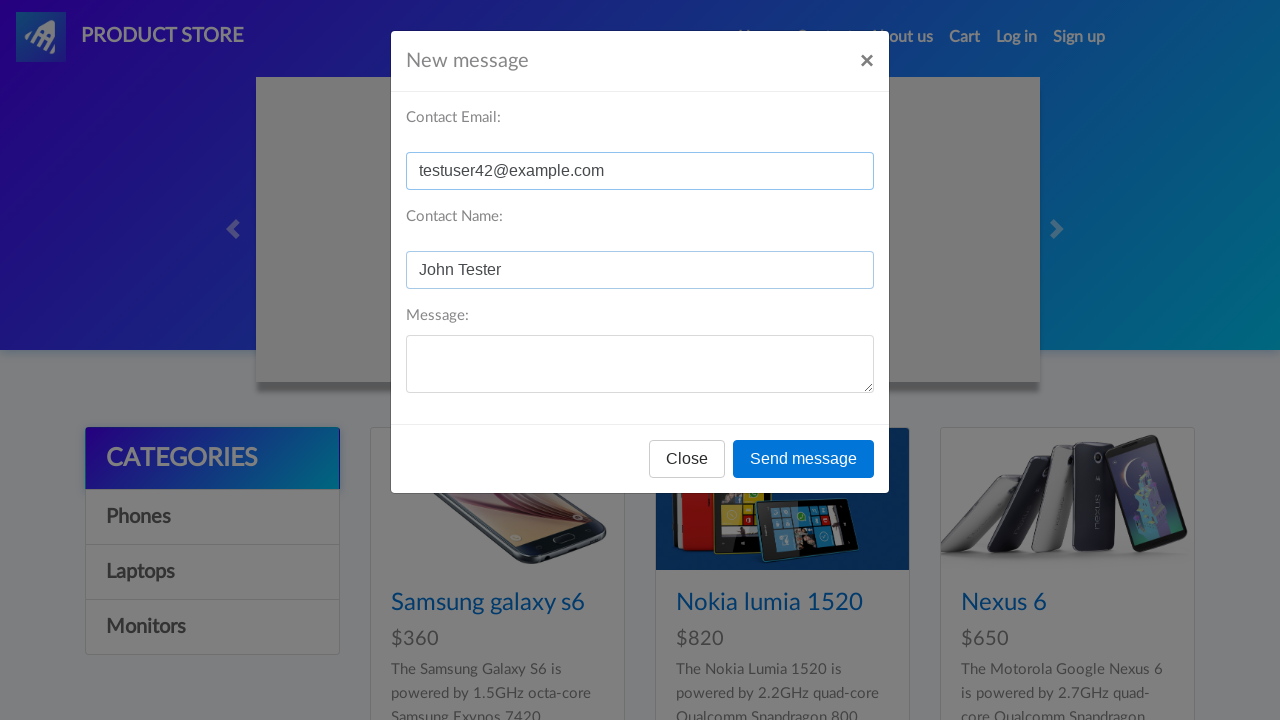

Filled message field with test message on #message-text
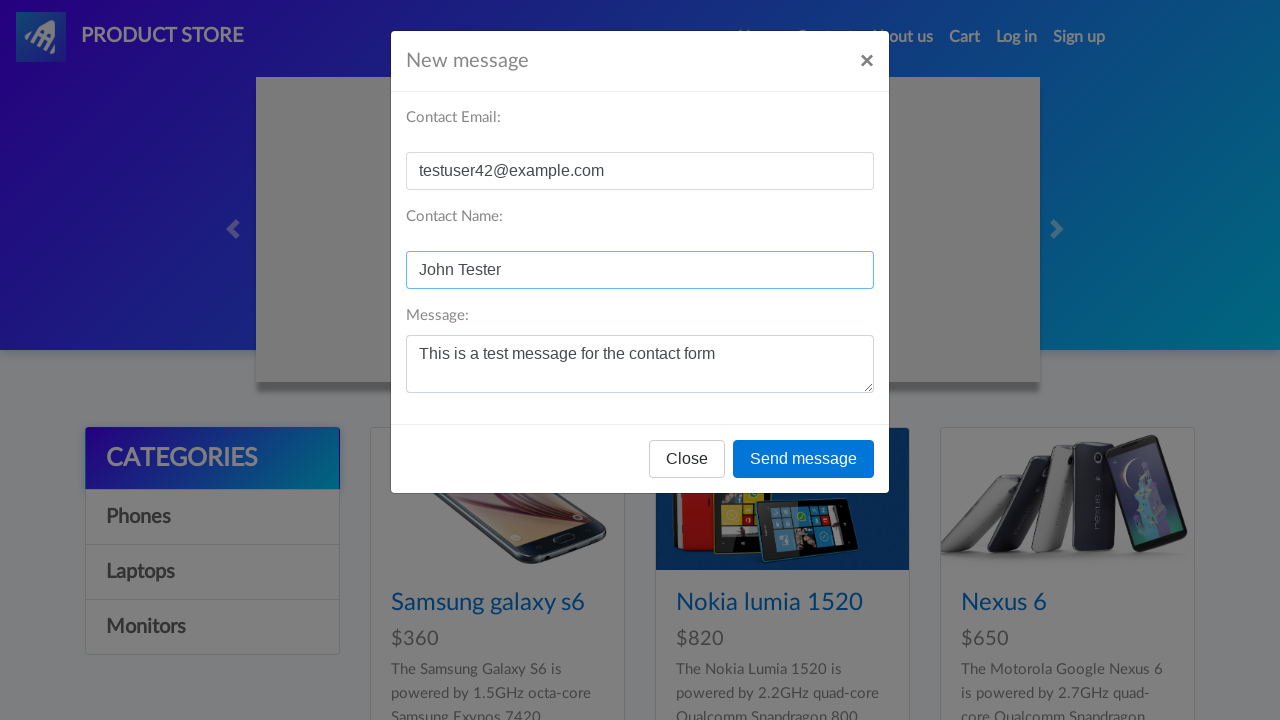

Clicked 'Send message' button at (804, 459) on button:has-text('Send message')
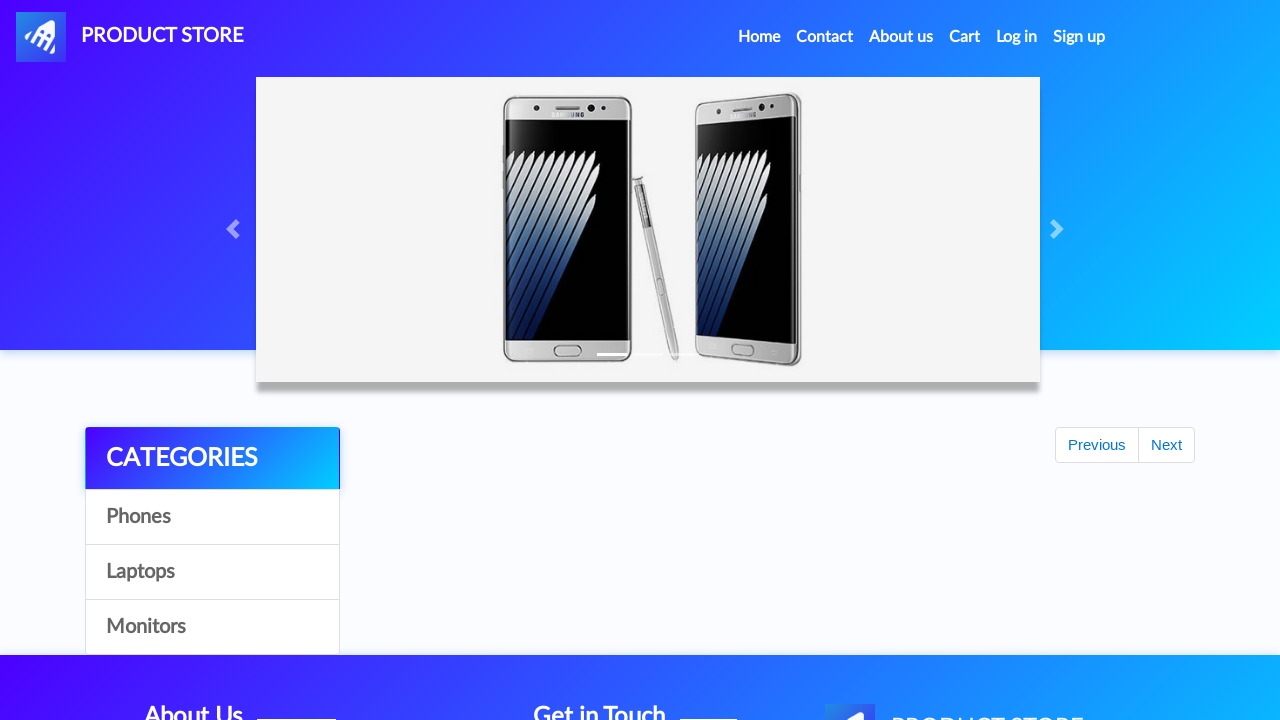

Set up dialog handler to accept alerts
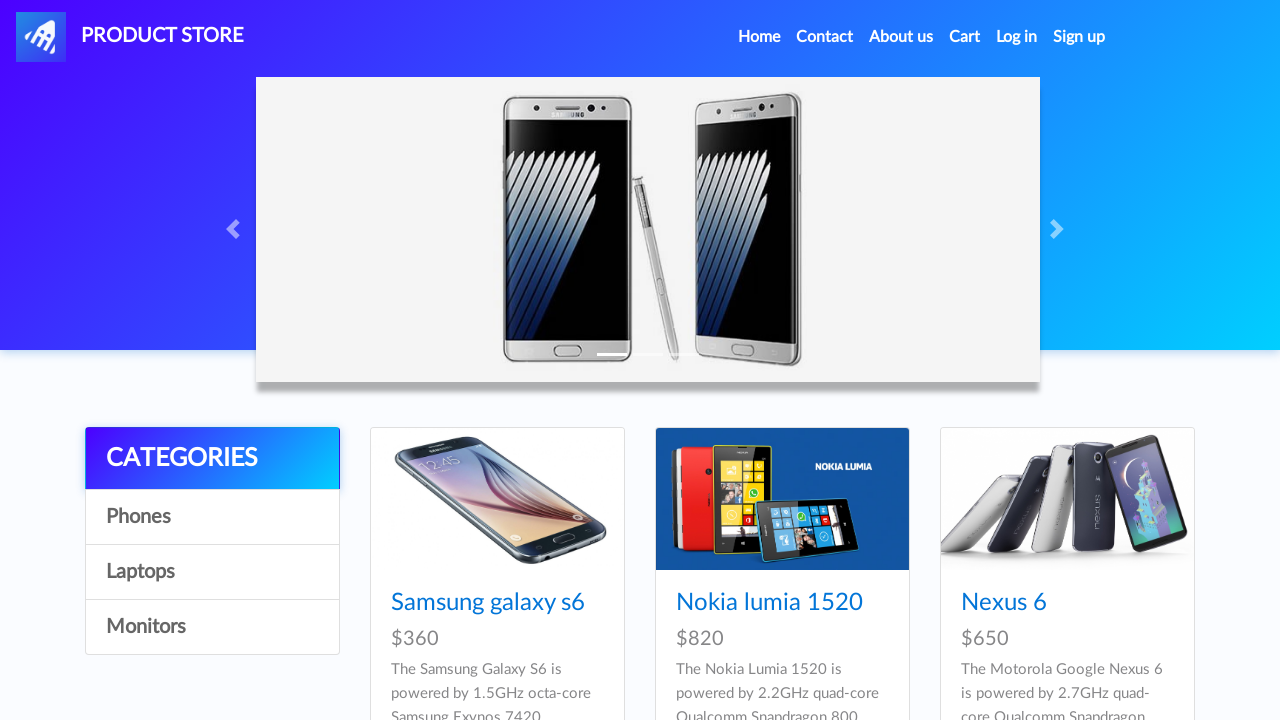

Waited 1 second for dialog to appear and be handled
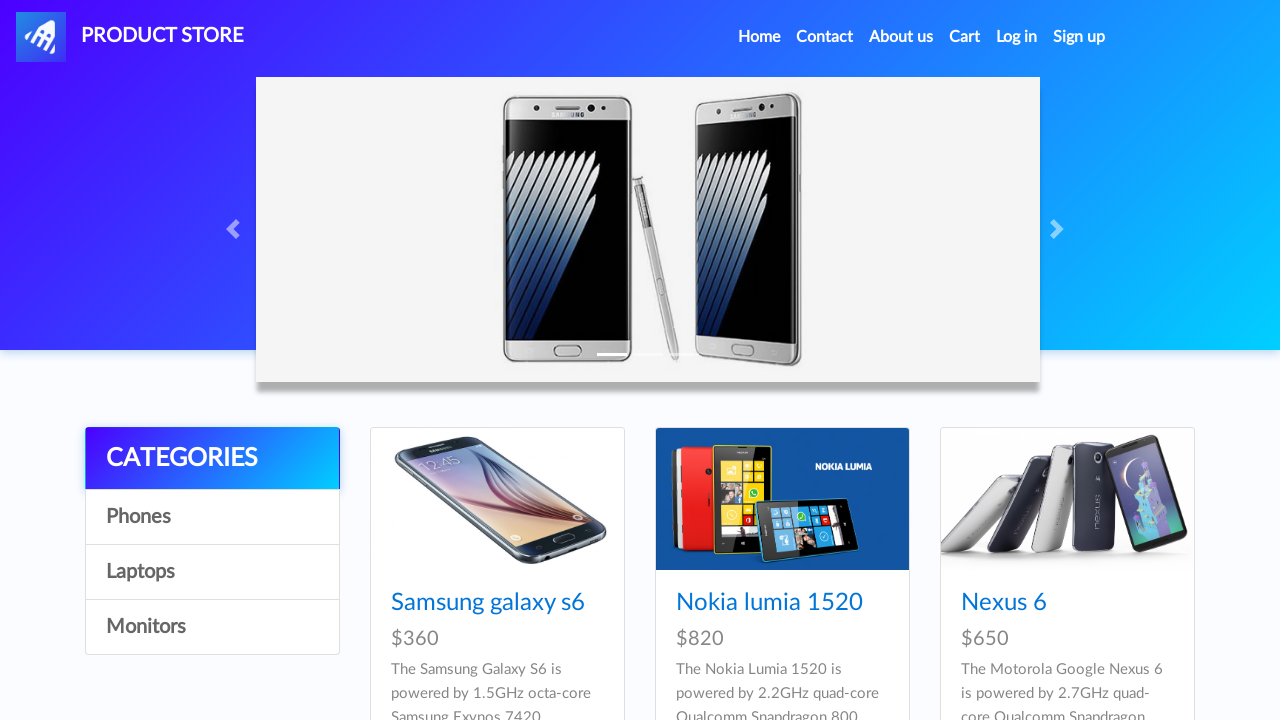

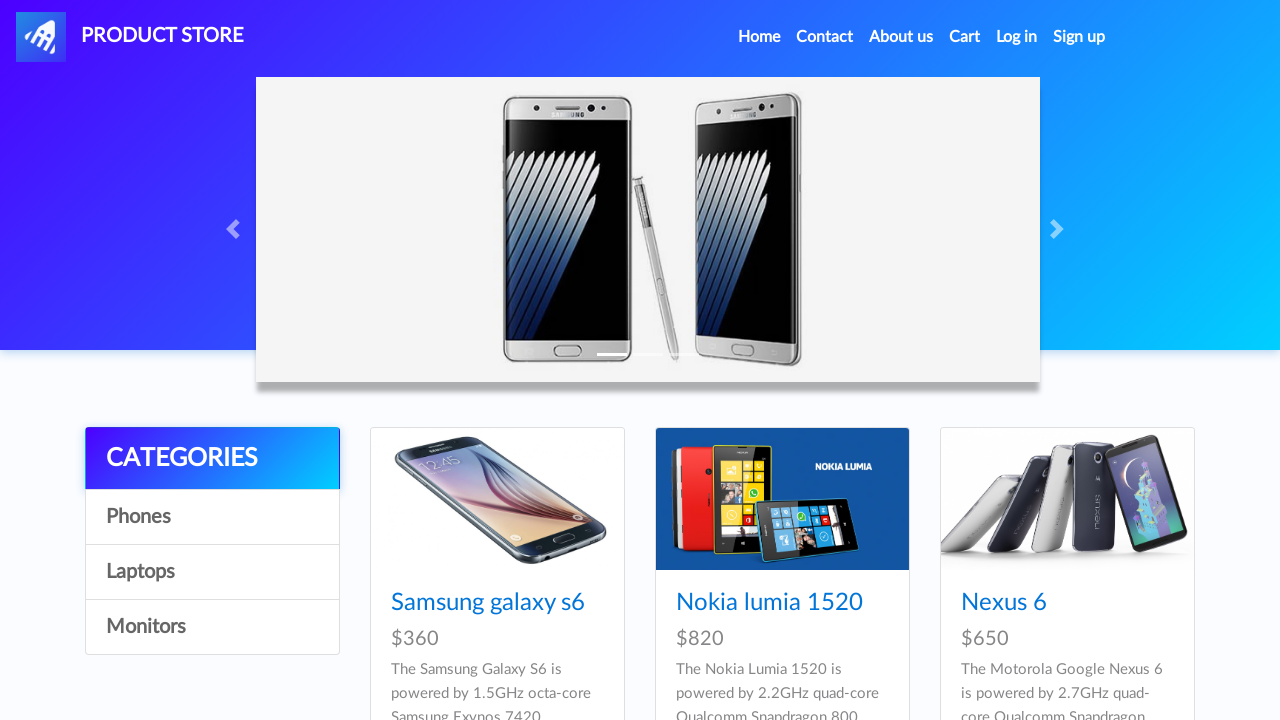